Navigates to Ctrip's mobile hotel city list page and verifies the page loads successfully by waiting for the HTML element to be present.

Starting URL: http://m.ctrip.com/webapp/hotel/citylist

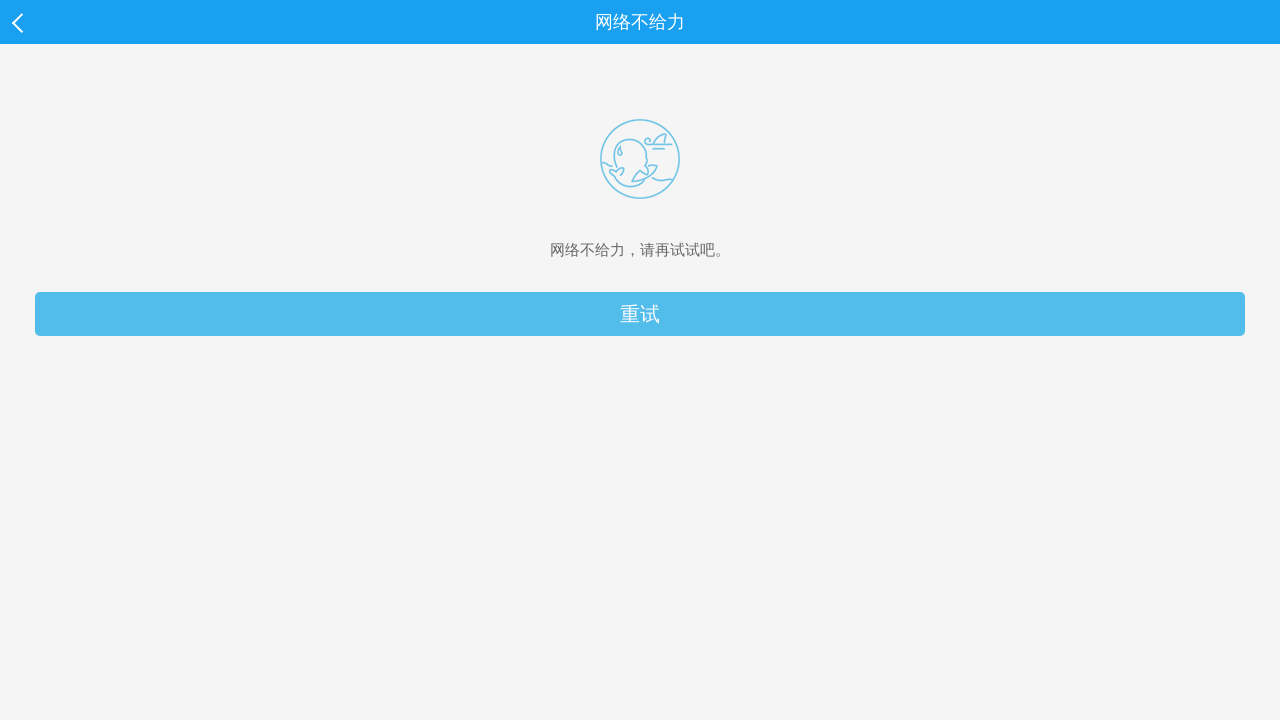

Navigated to Ctrip mobile hotel city list page
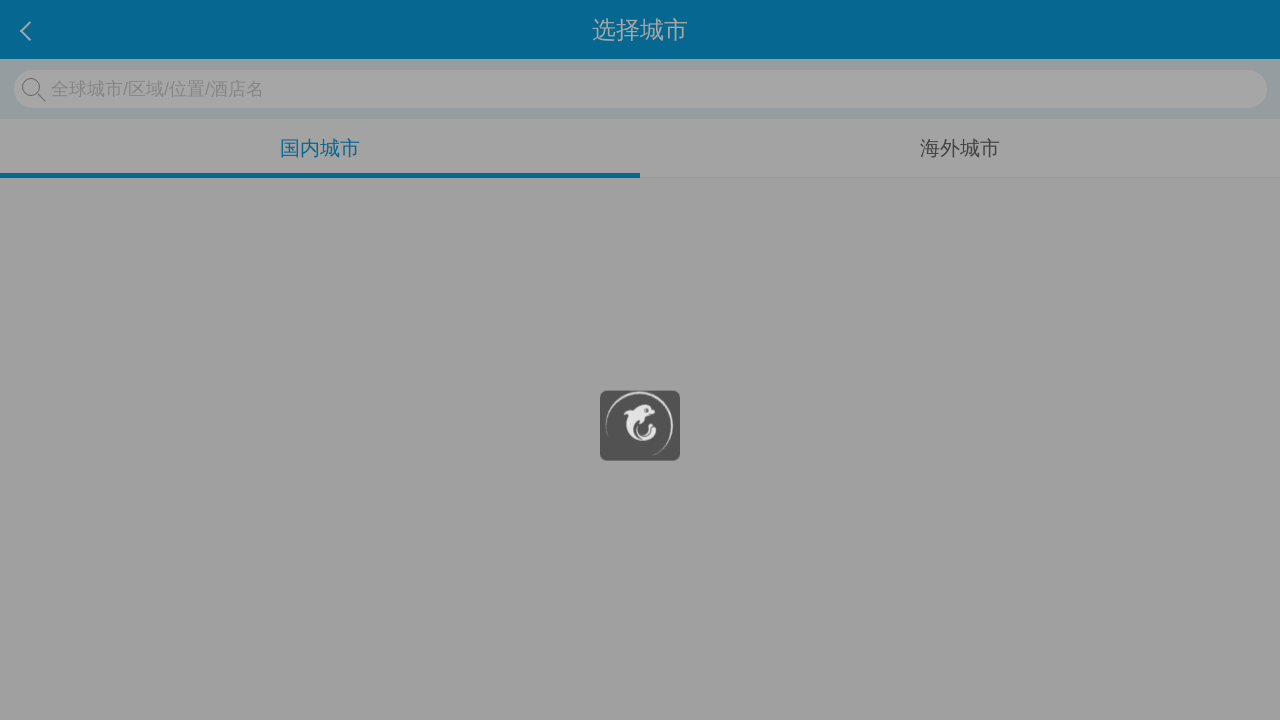

HTML element is present on the page
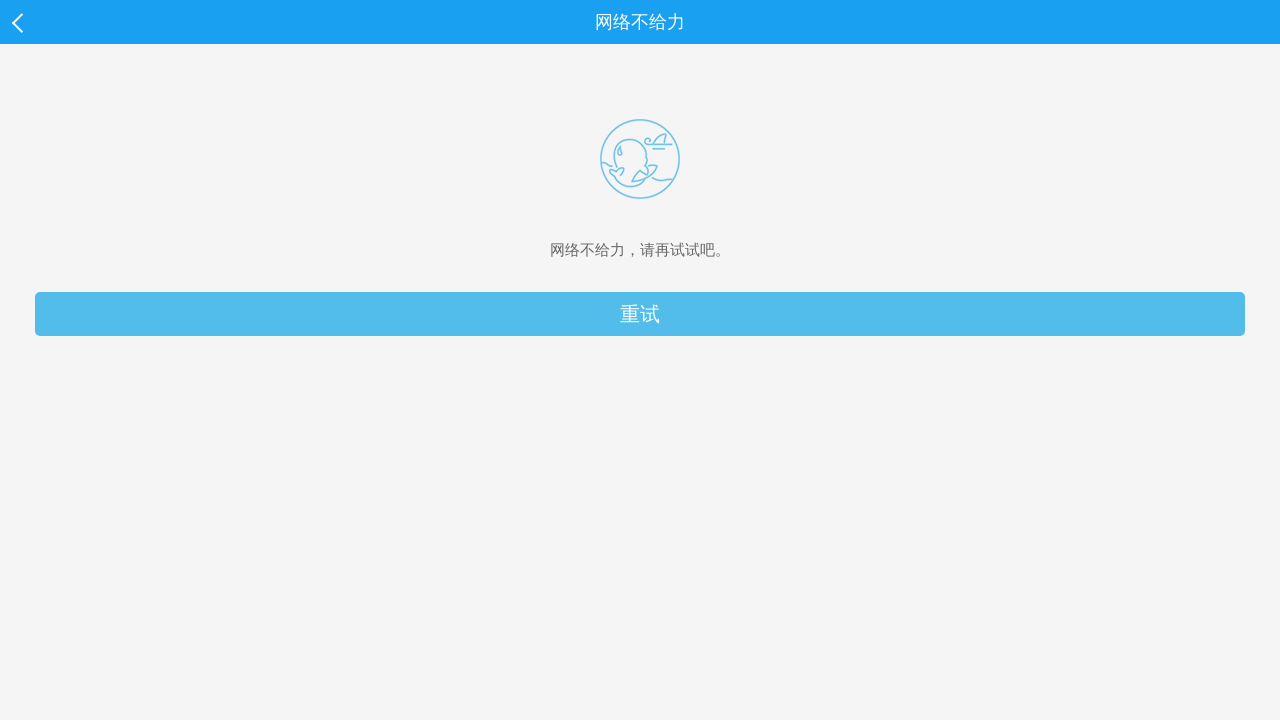

Page DOM content has fully loaded
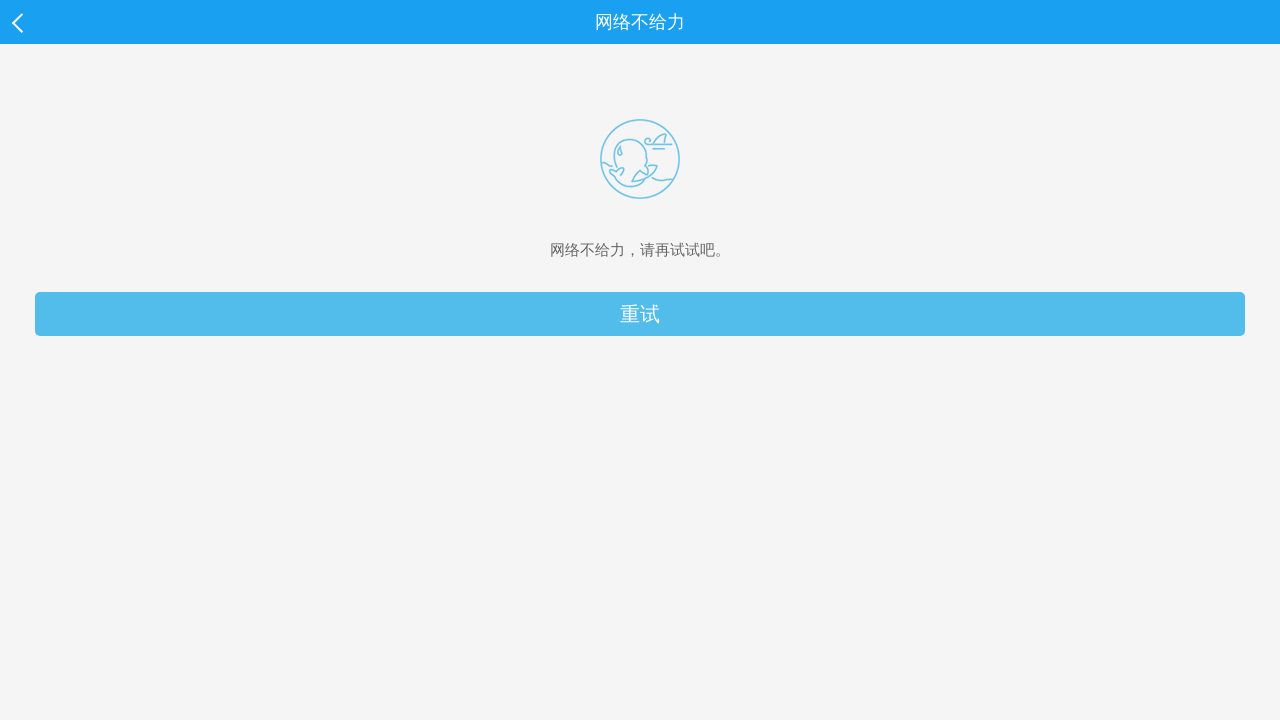

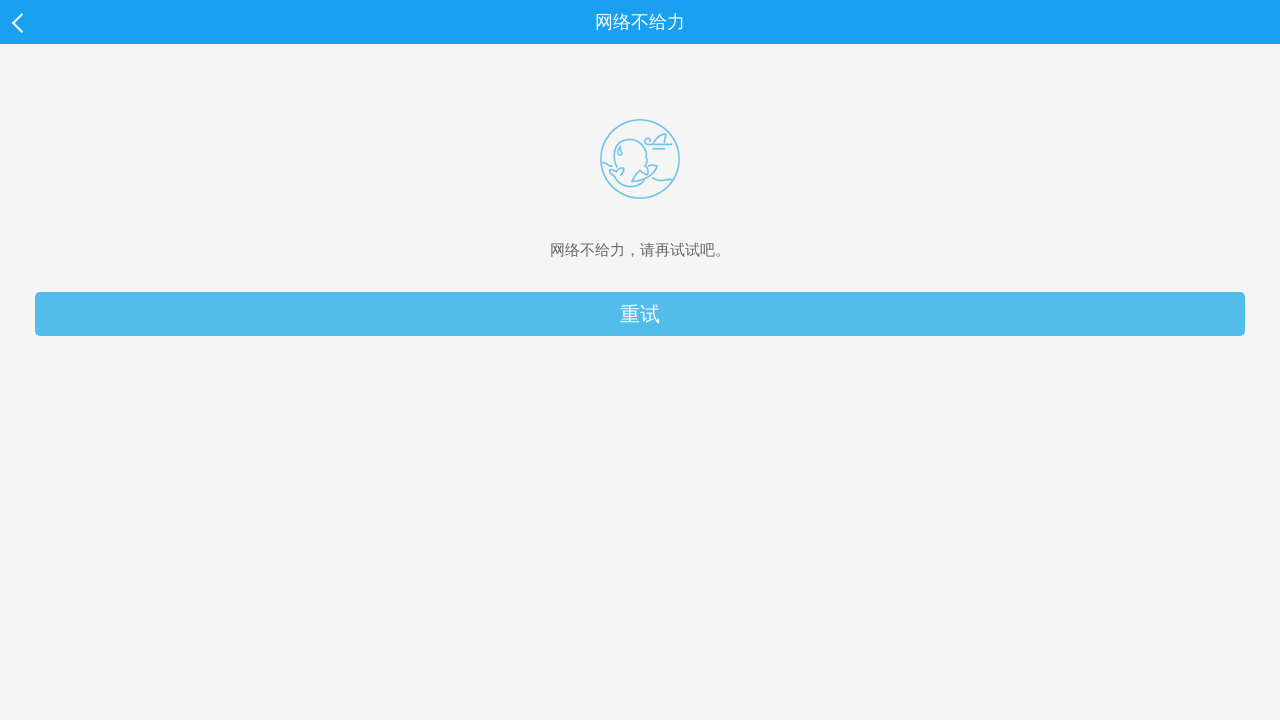